Tests various mouse actions on a demo page including double-click, right-click (context click), and hover (move to element) on different buttons

Starting URL: https://demoqa.com/buttons

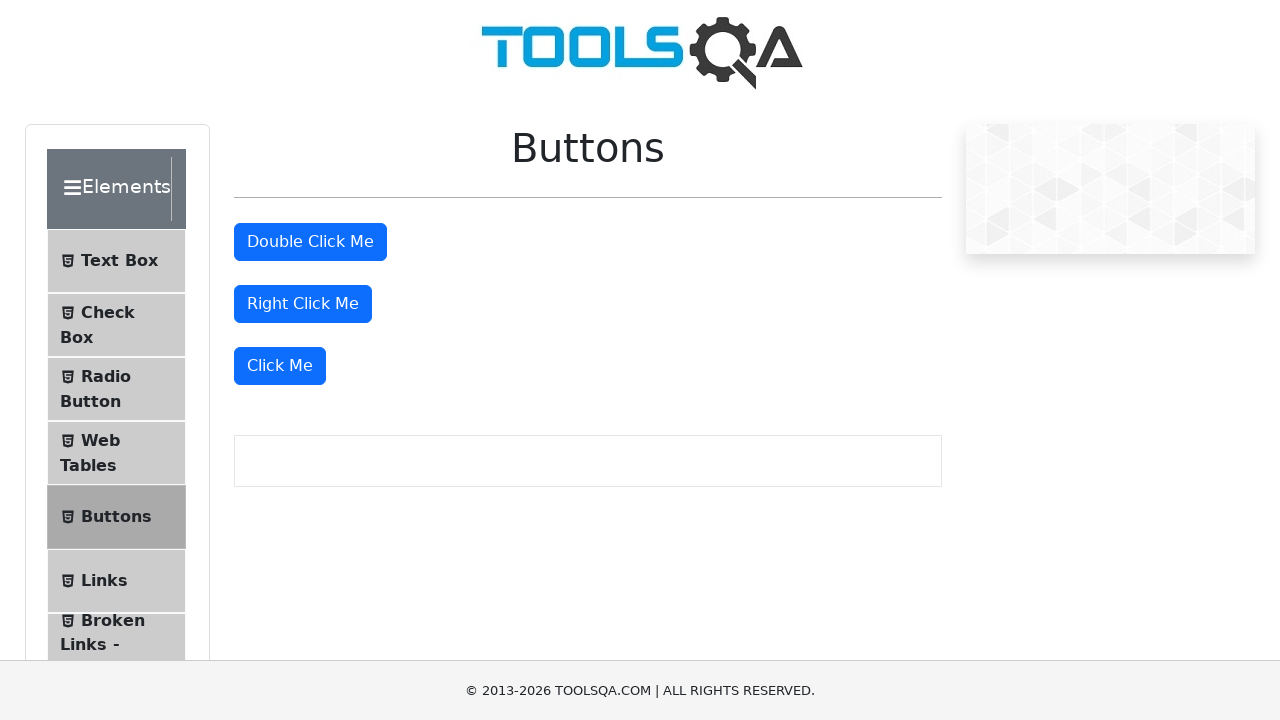

Double-clicked the double click button at (310, 242) on #doubleClickBtn
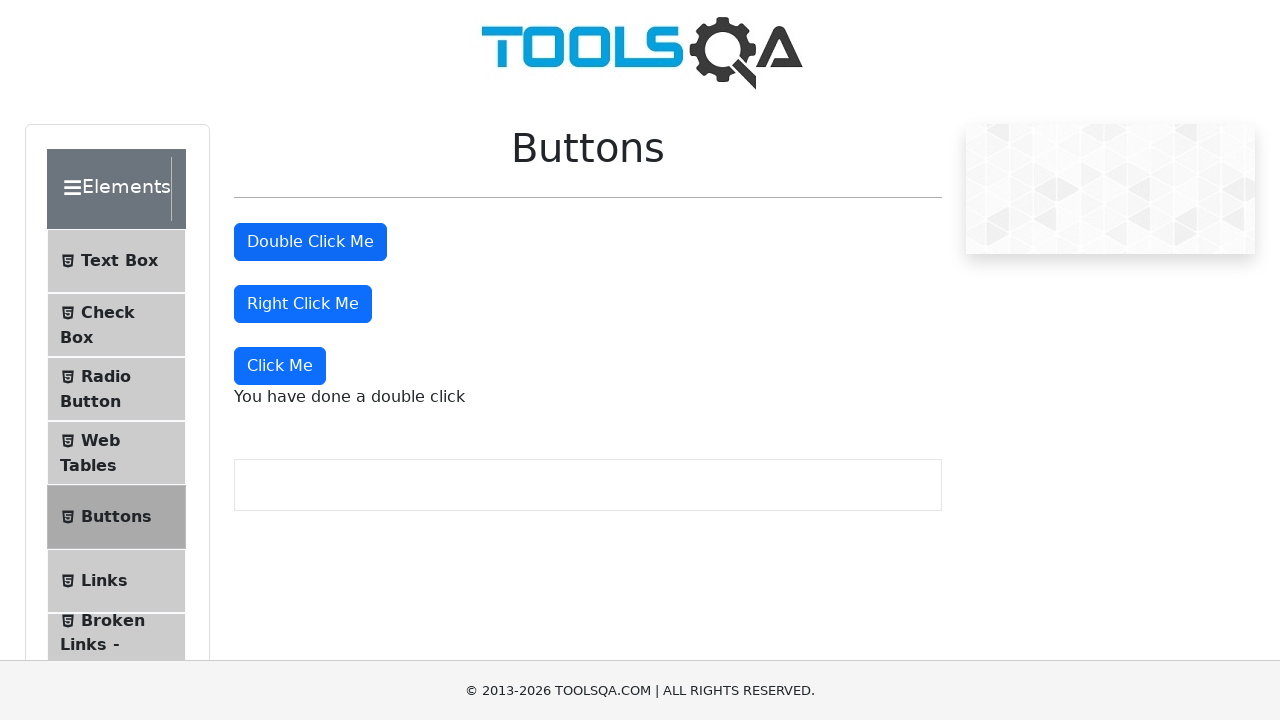

Right-clicked the right click button at (303, 304) on #rightClickBtn
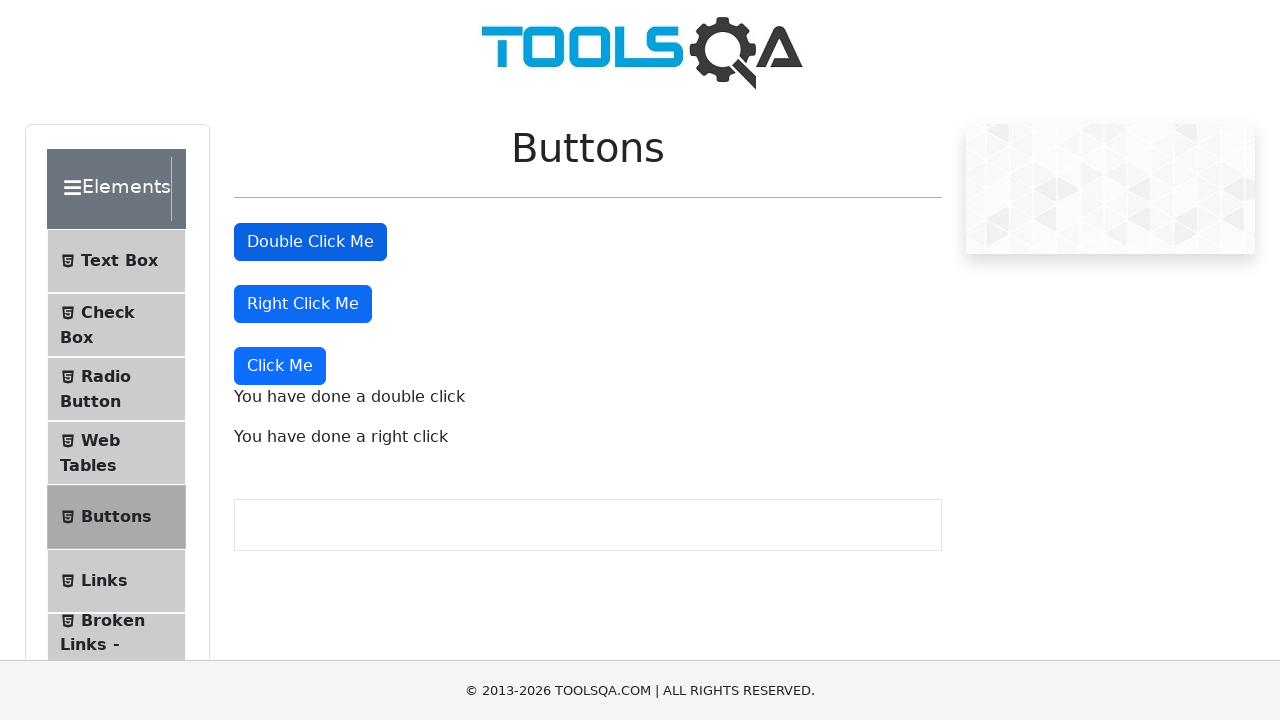

Hovered over the 'Click Me' button at (280, 366) on xpath=//button[text()='Click Me']
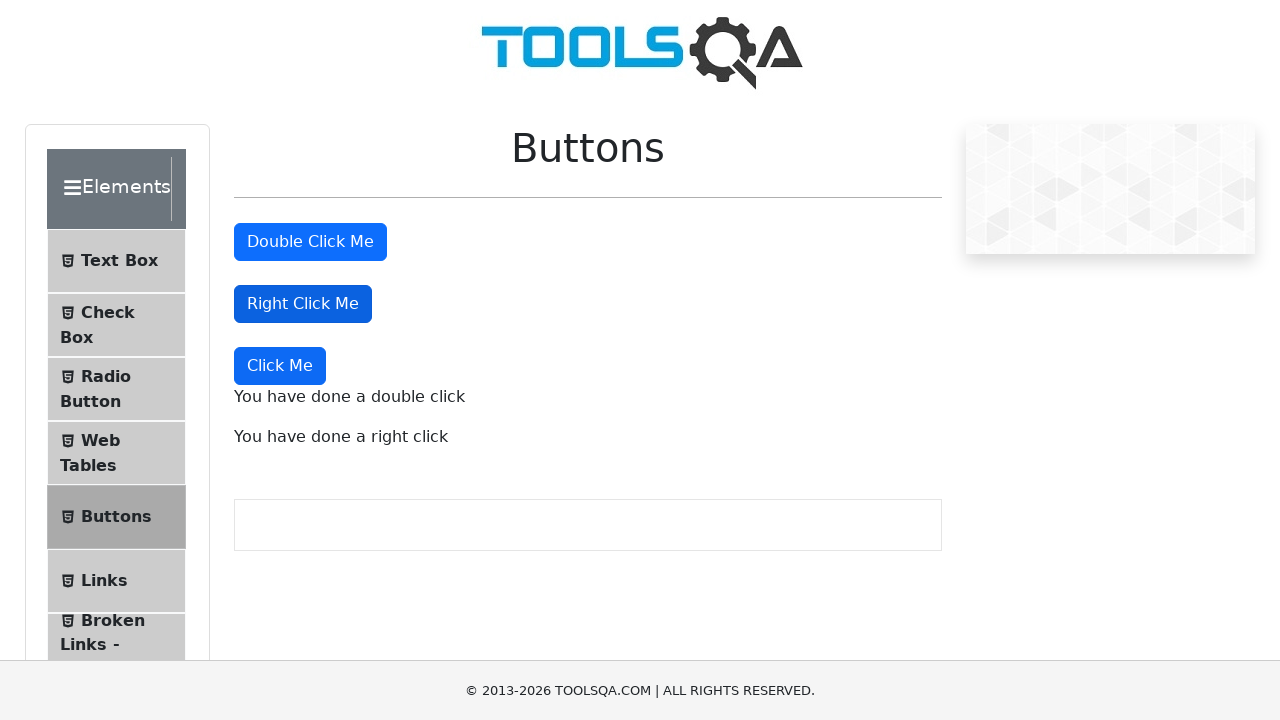

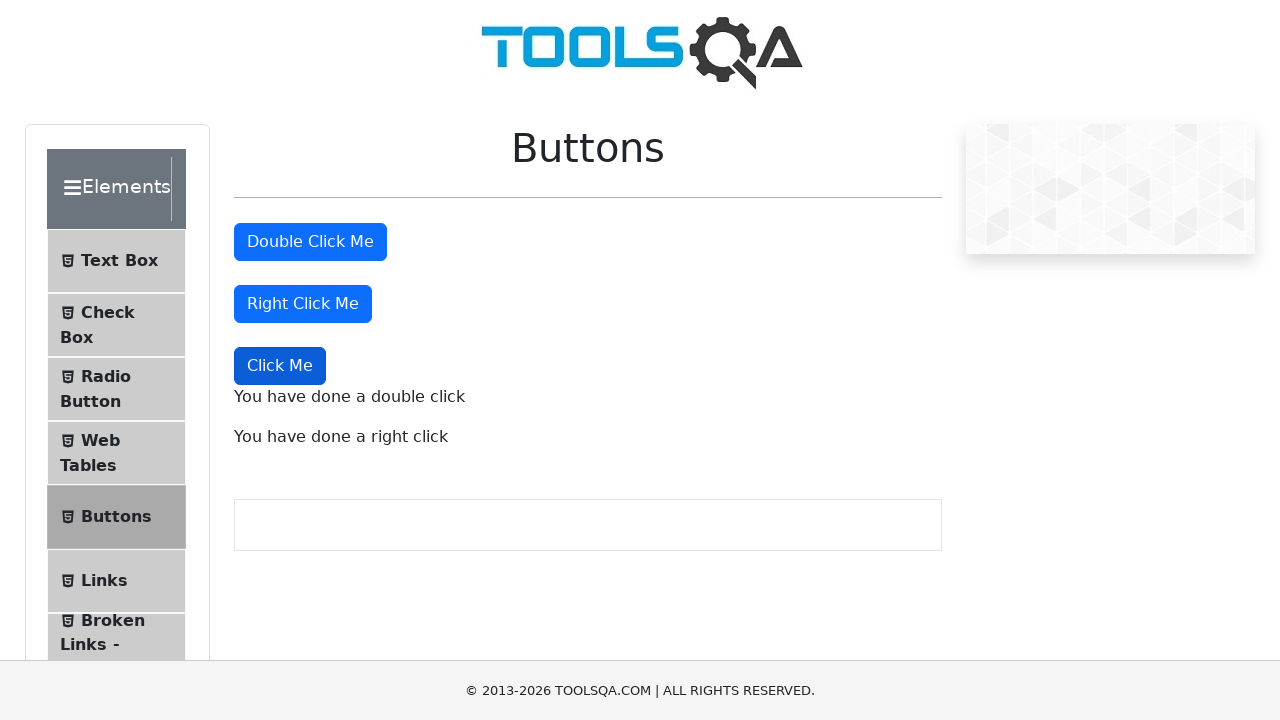